Tests dropdown selection using Playwright's built-in select_option method to choose "Option 1" by visible text.

Starting URL: http://the-internet.herokuapp.com/dropdown

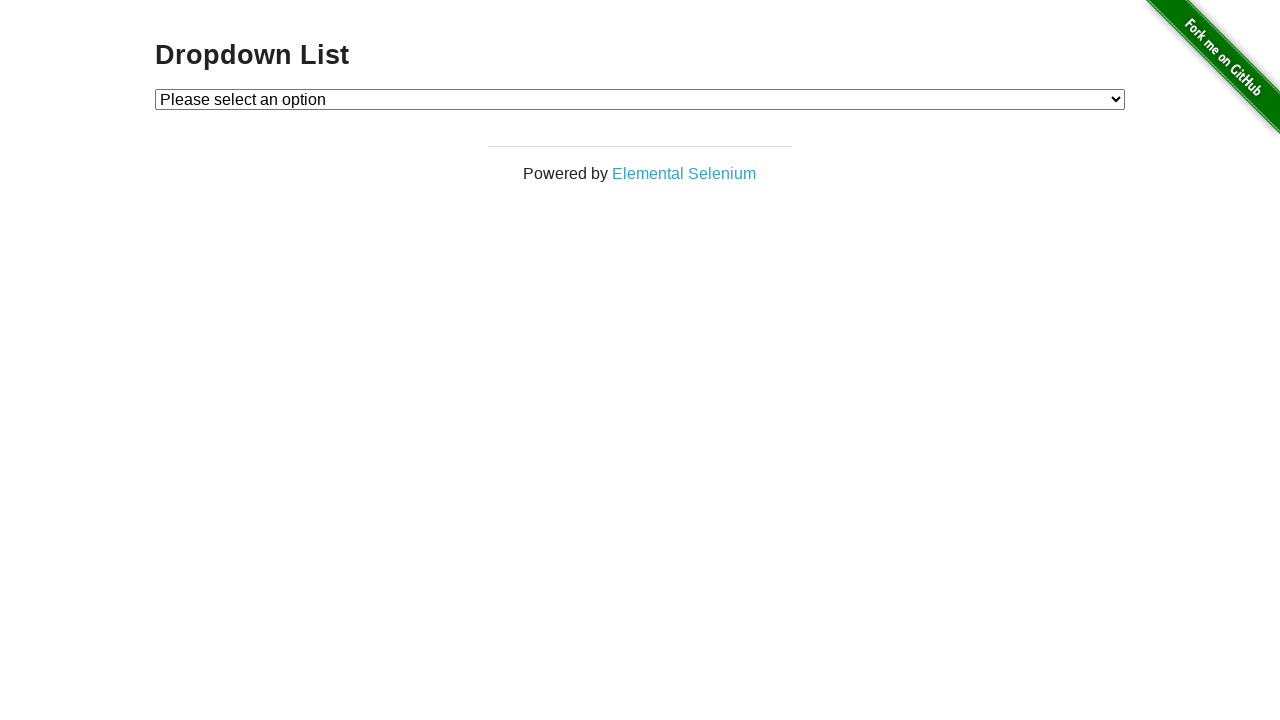

Selected 'Option 1' from dropdown using select_option method on #dropdown
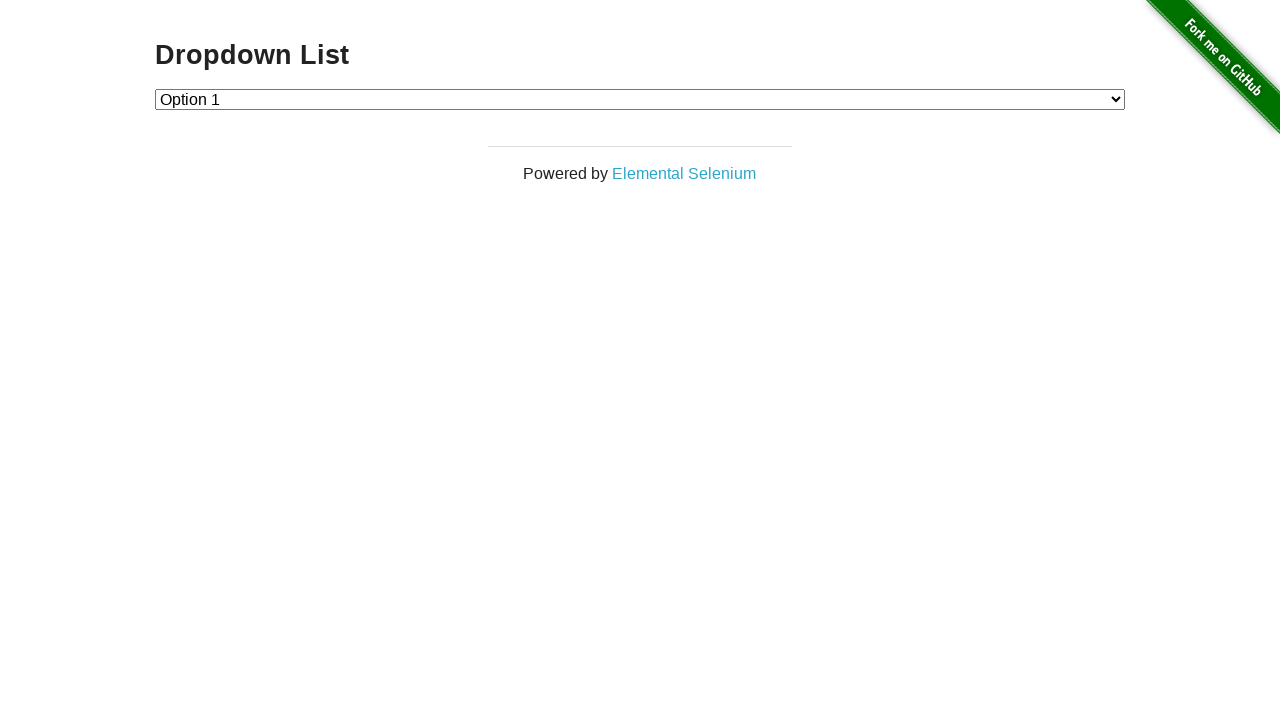

Retrieved selected option text from dropdown
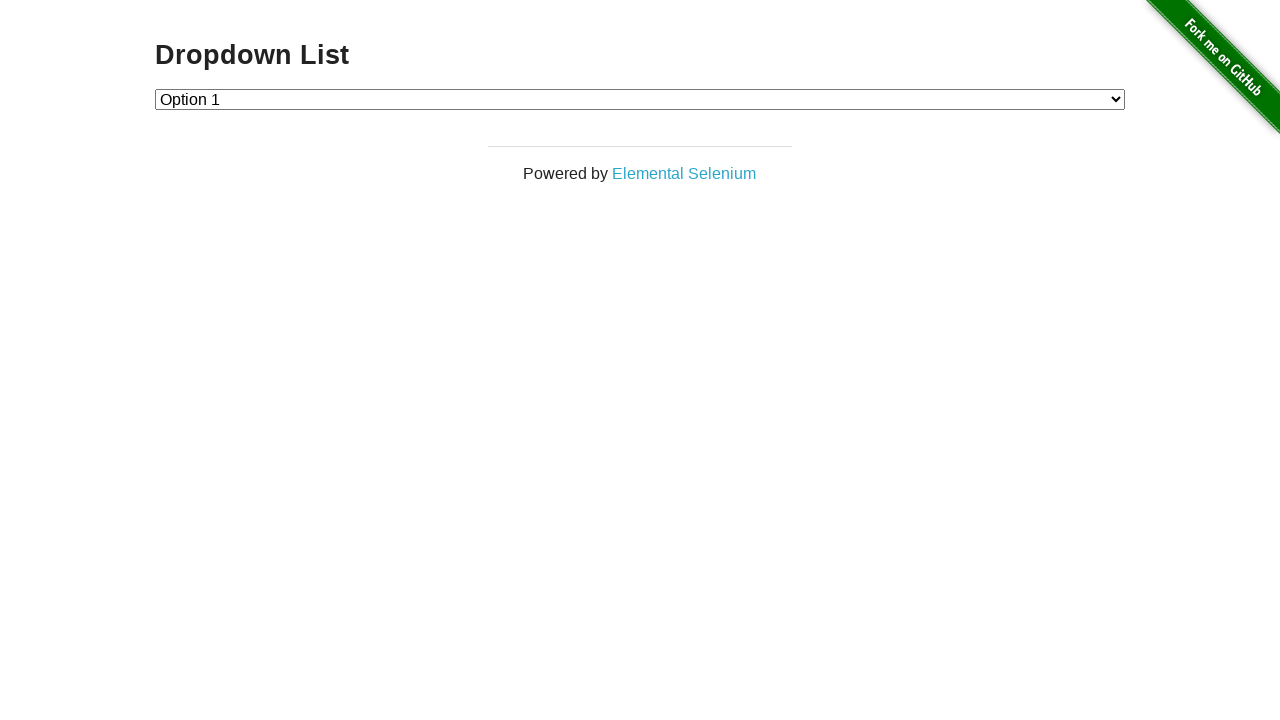

Verified that 'Option 1' is correctly selected in dropdown
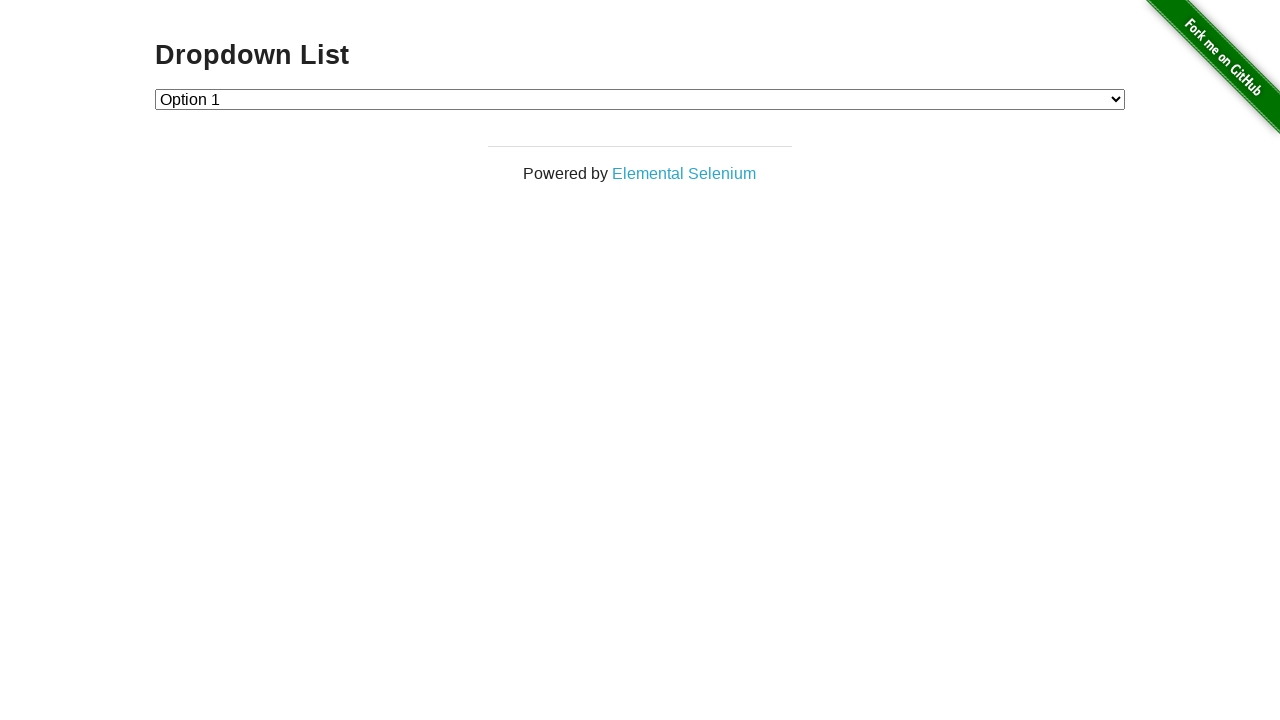

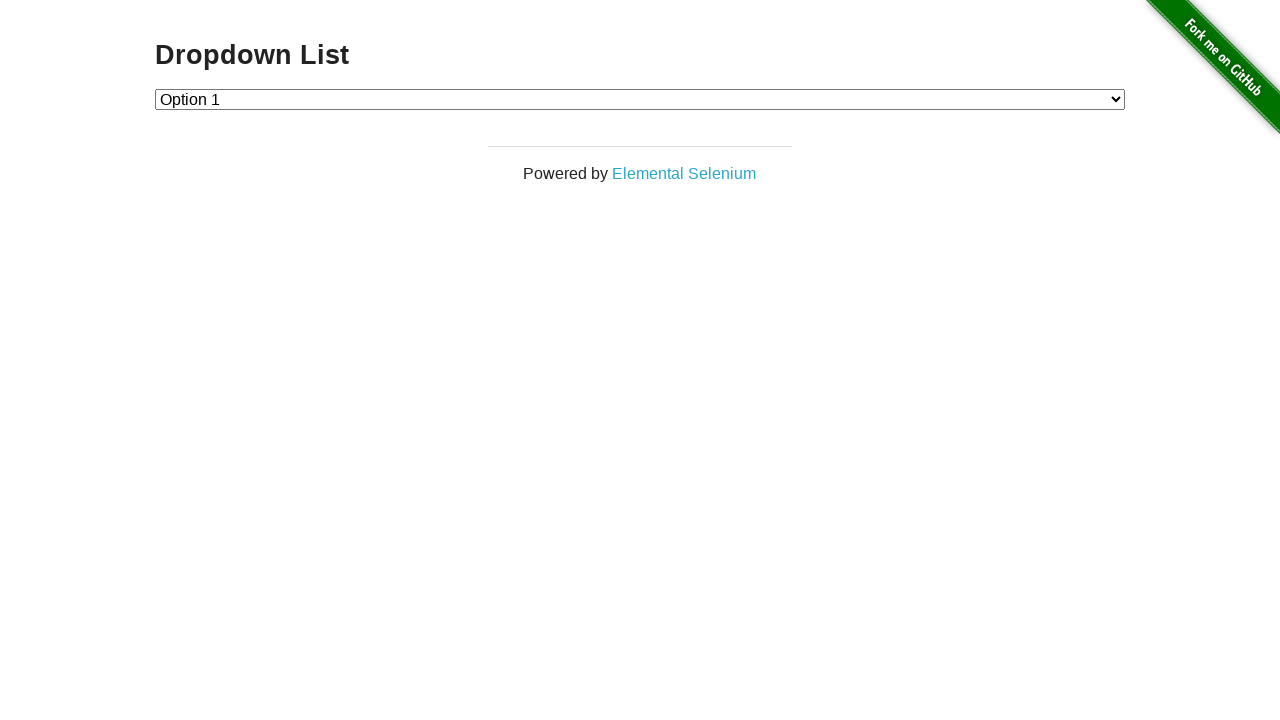